Tests a form with various input elements including disabled fields, dropdowns, and form submission validation

Starting URL: https://d3pv22lioo8876.cloudfront.net/tiptop/

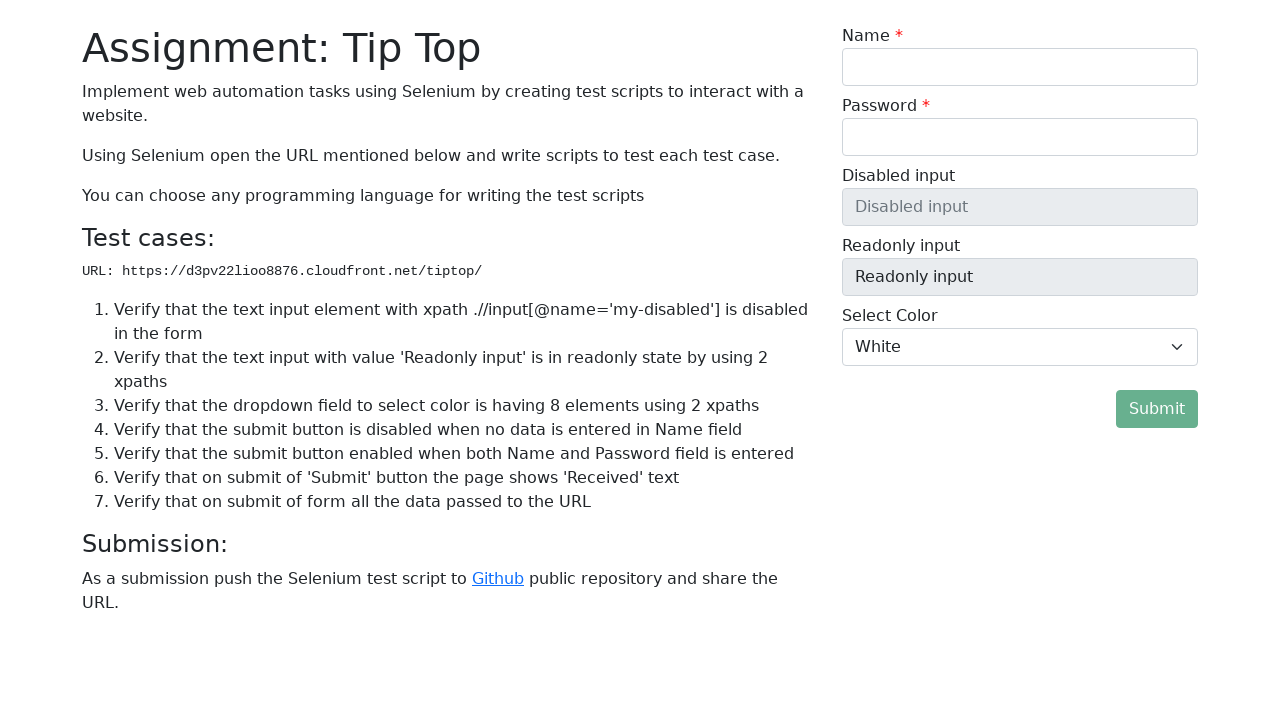

Located disabled input field
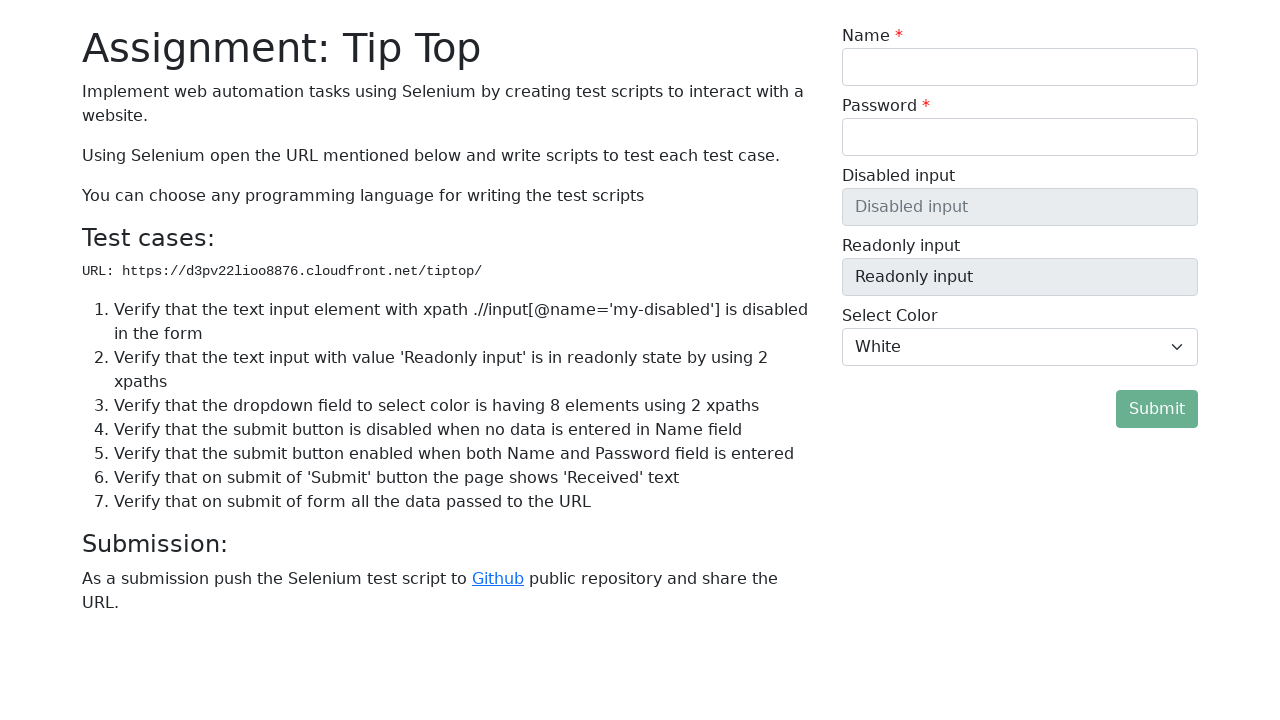

Verified disabled input field is not enabled
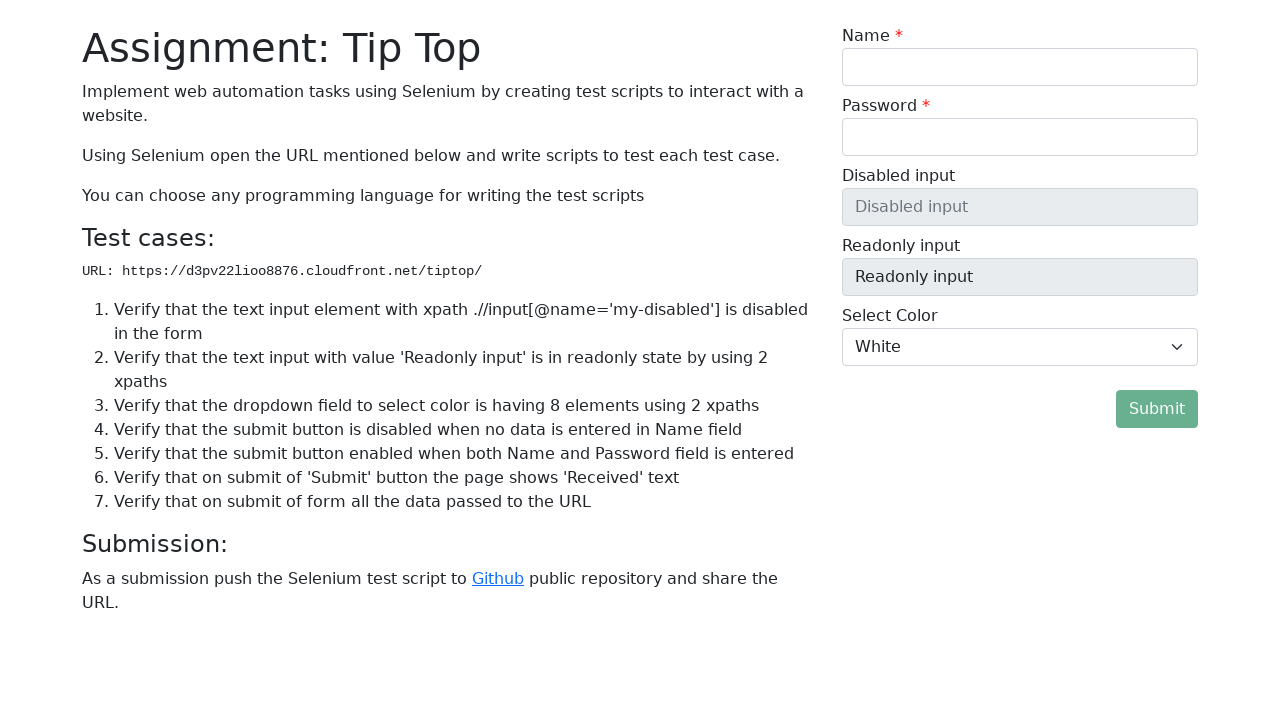

Located readonly input field
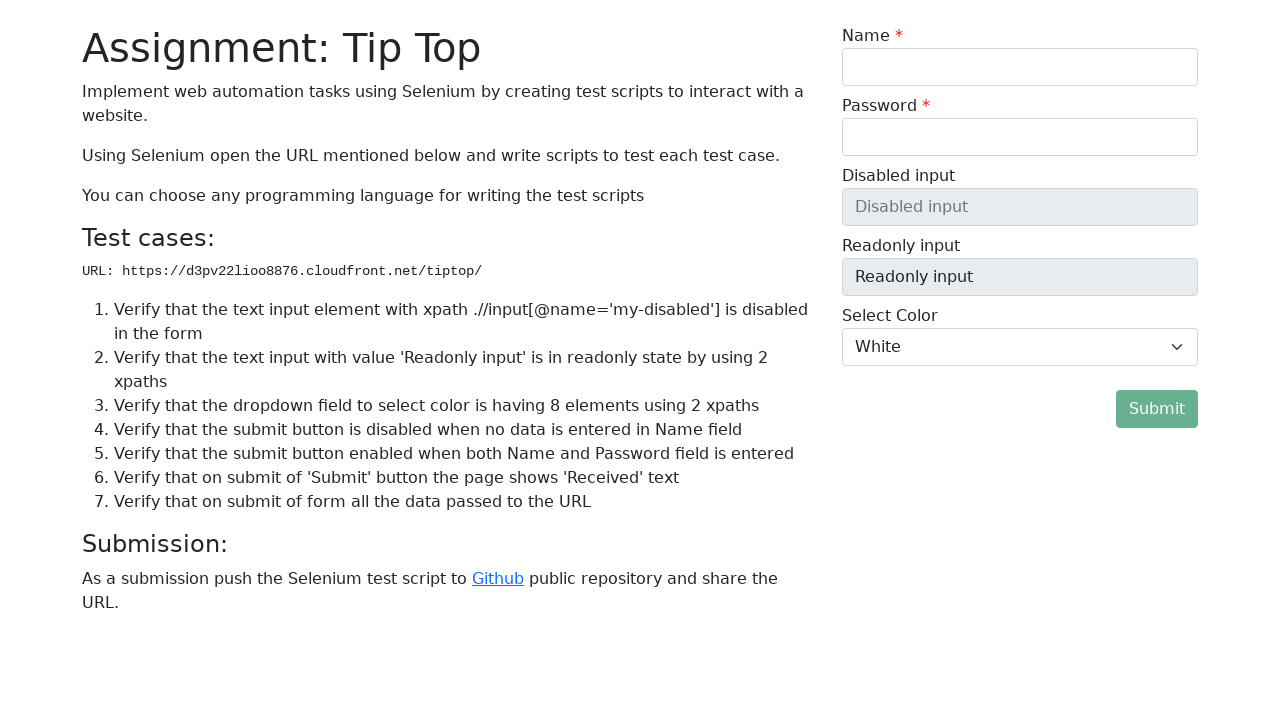

Verified readonly input field exists
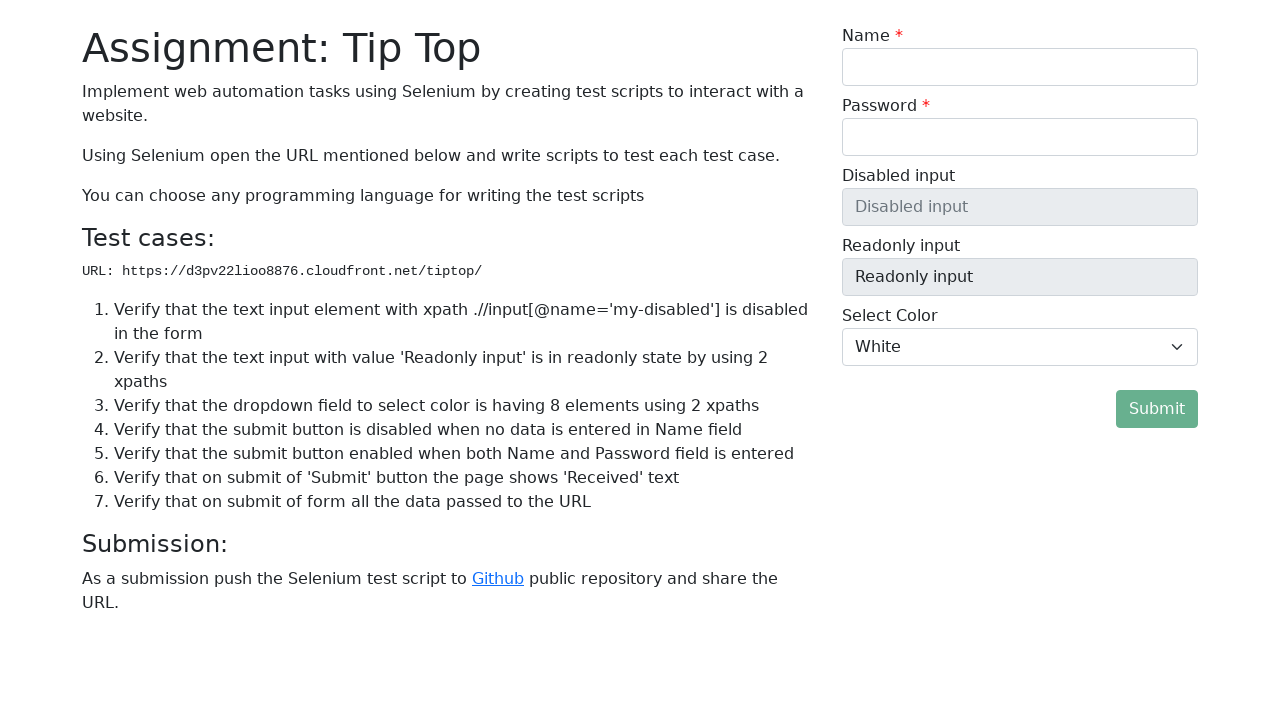

Located color dropdown selector
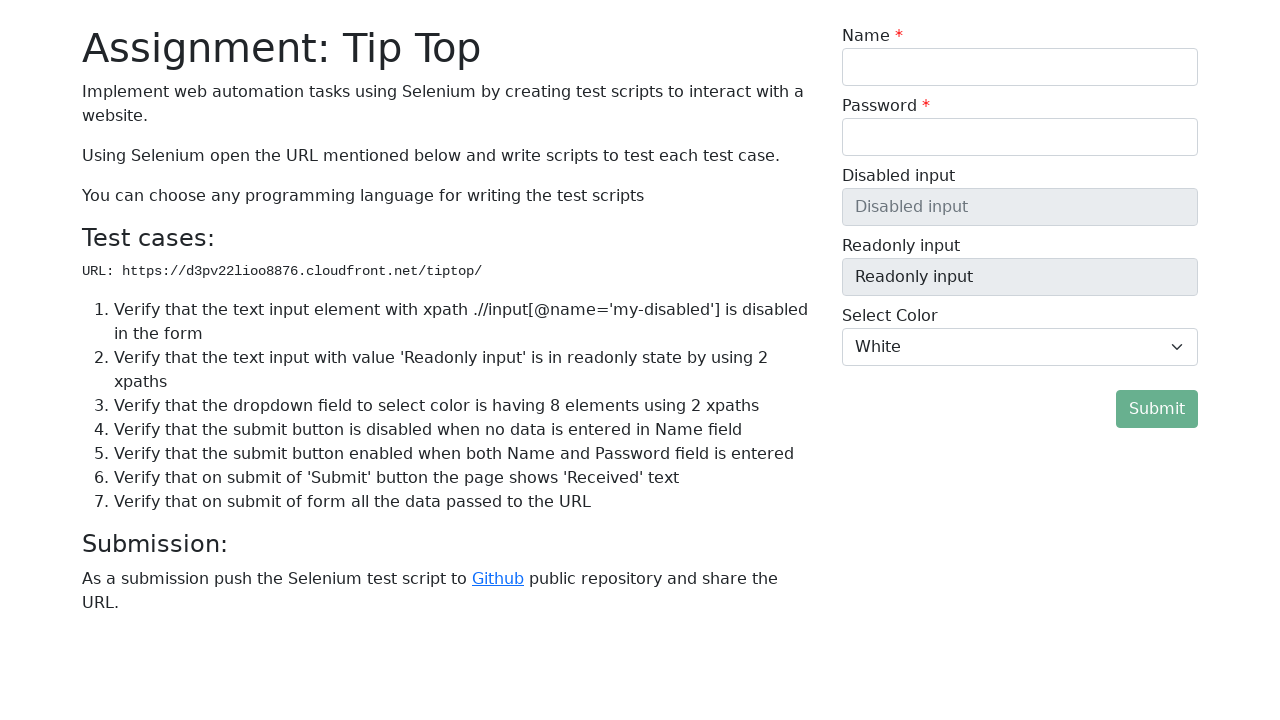

Located all dropdown options
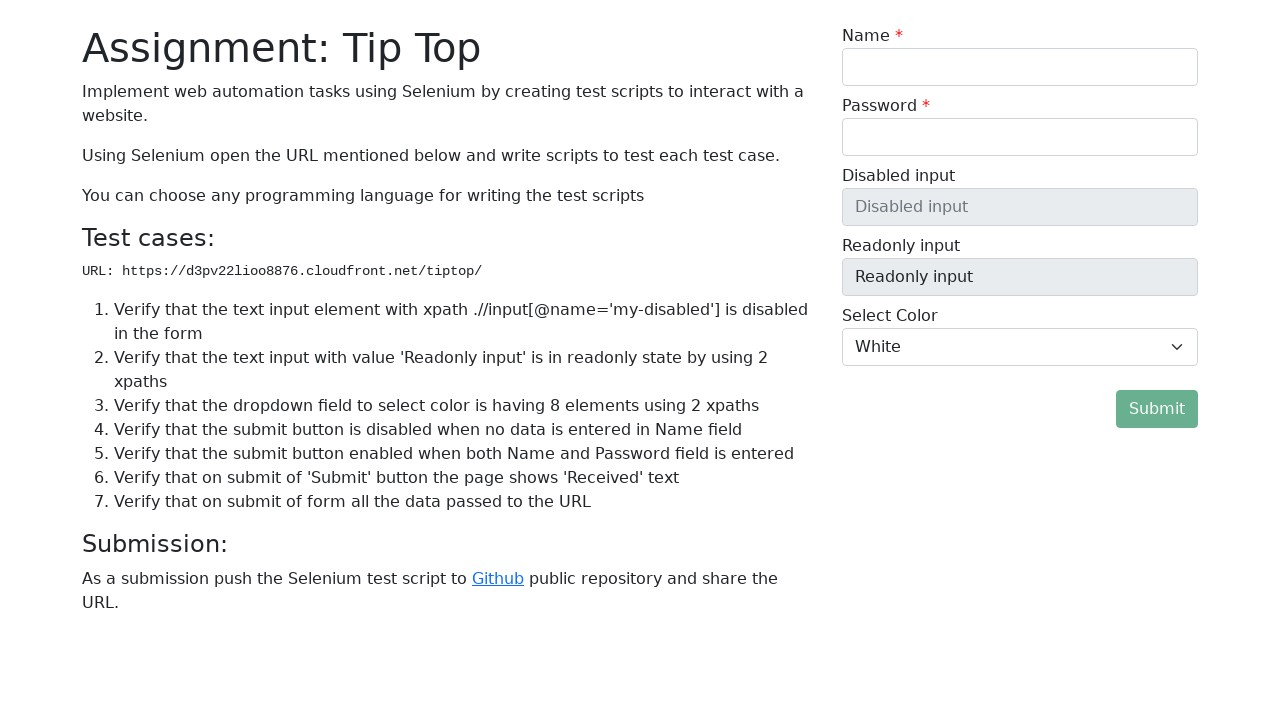

Verified dropdown contains exactly 8 options
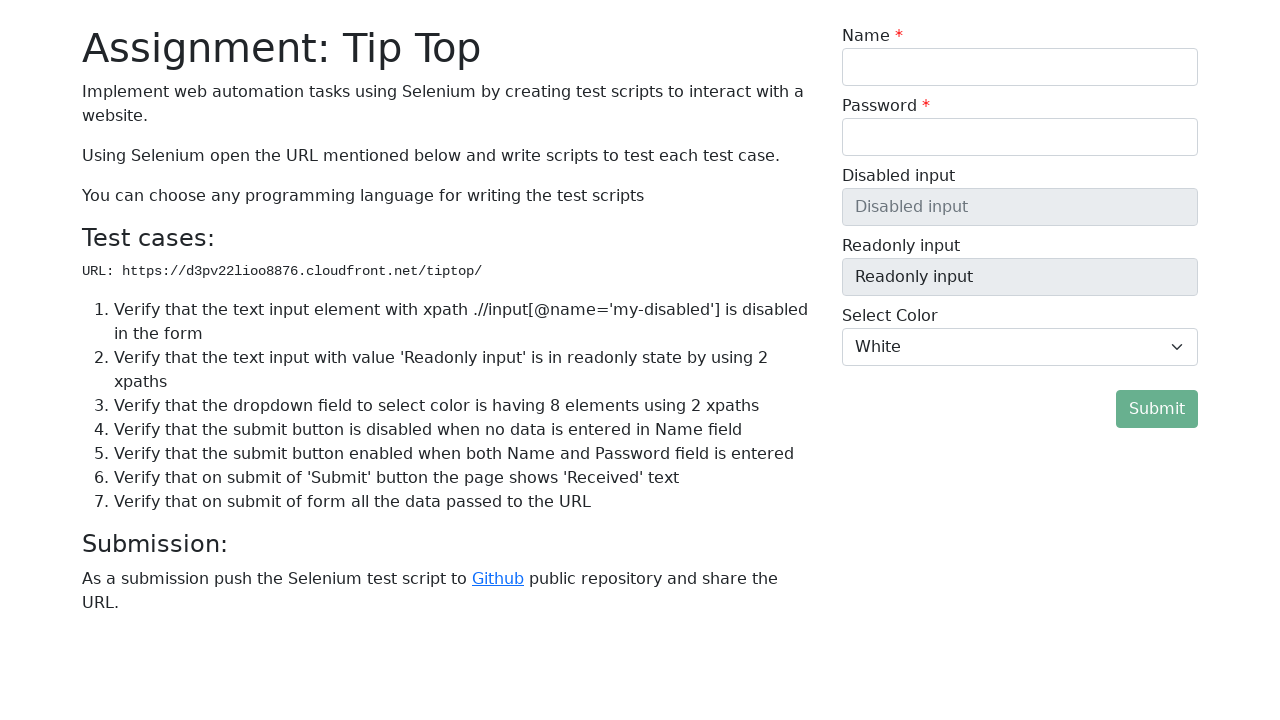

Located submit button
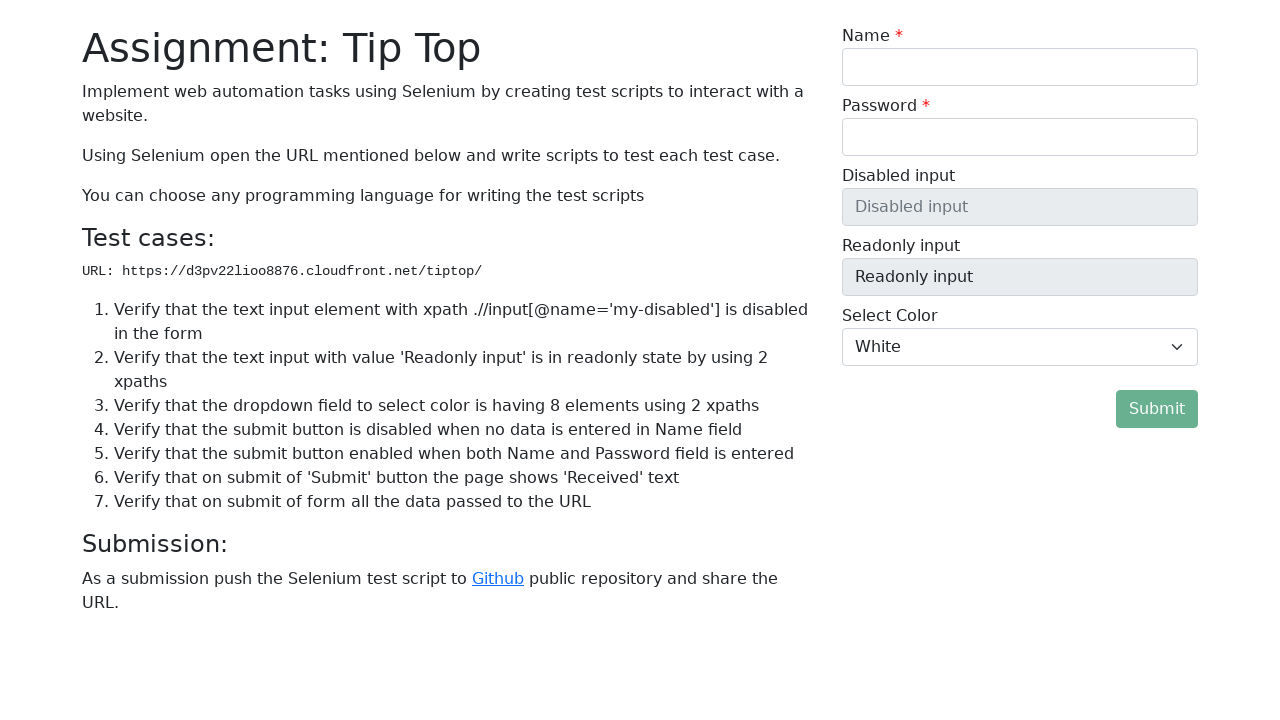

Verified submit button is disabled when form is empty
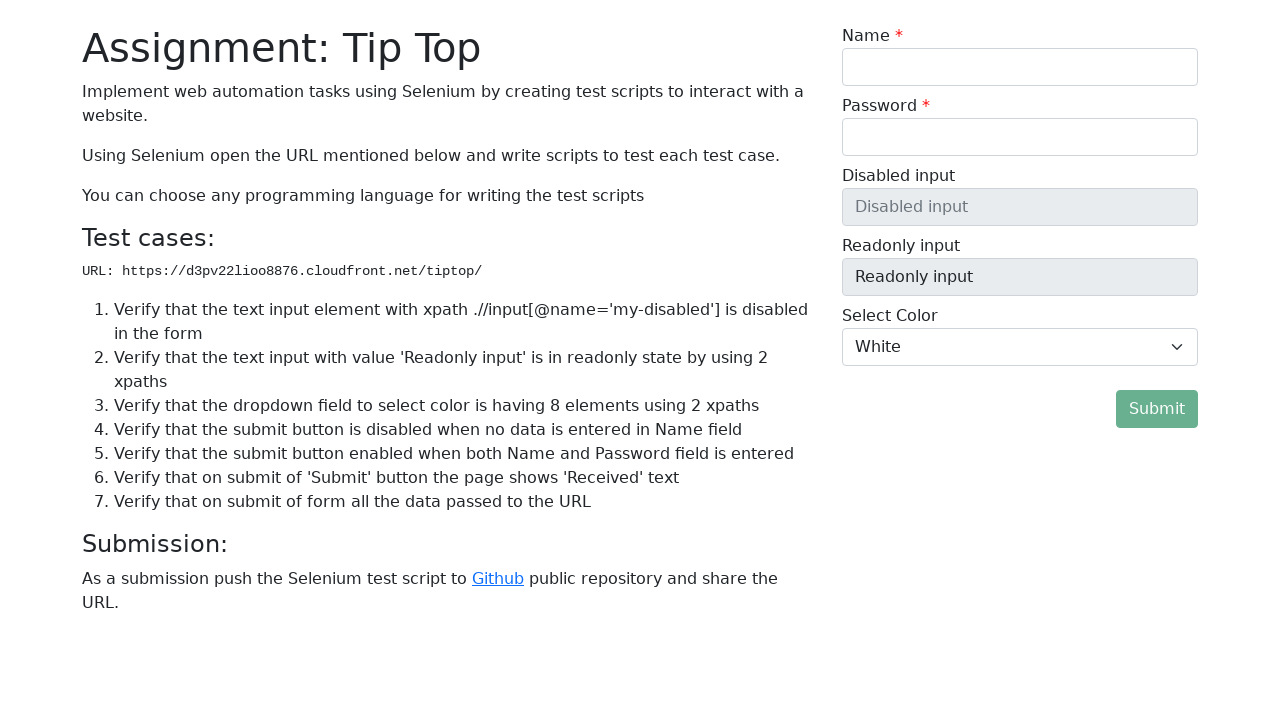

Filled name field with 'TestName99' on input[name='my-name']
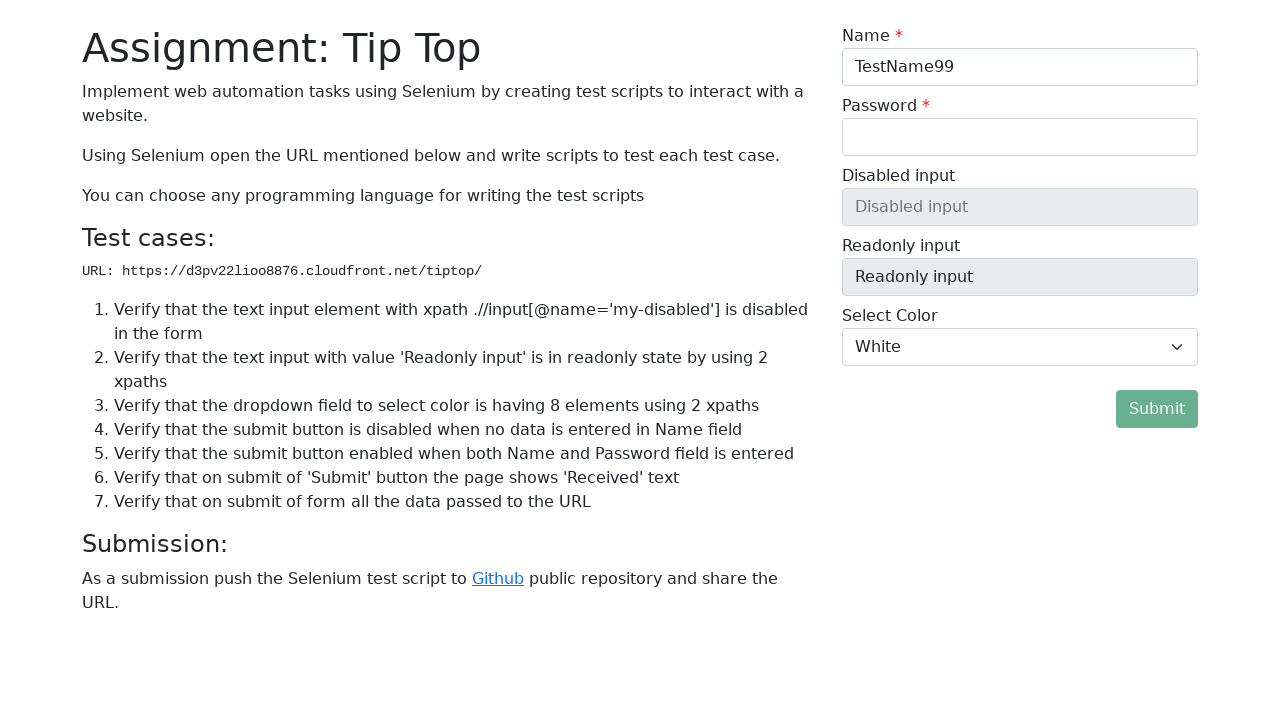

Filled password field with 'TestPassword' on input[name='my-password']
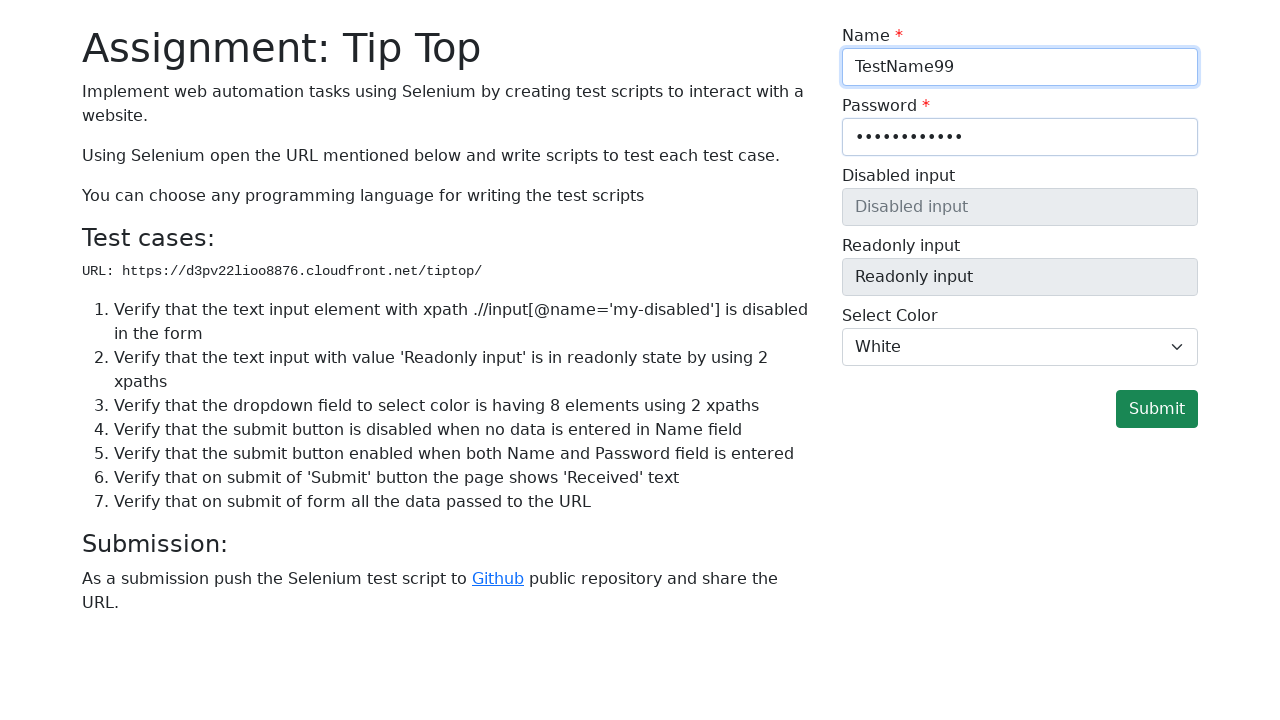

Verified submit button is now enabled after filling required fields
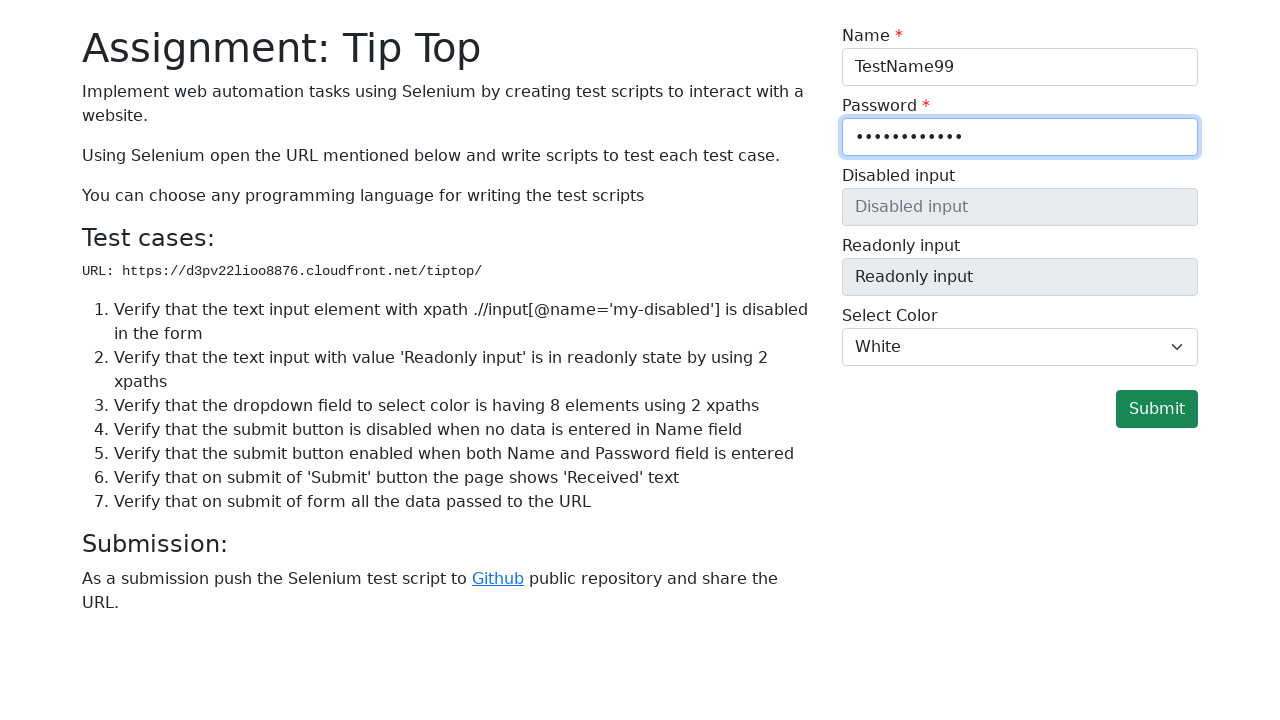

Clicked submit button to submit form at (1157, 409) on button[type='submit']
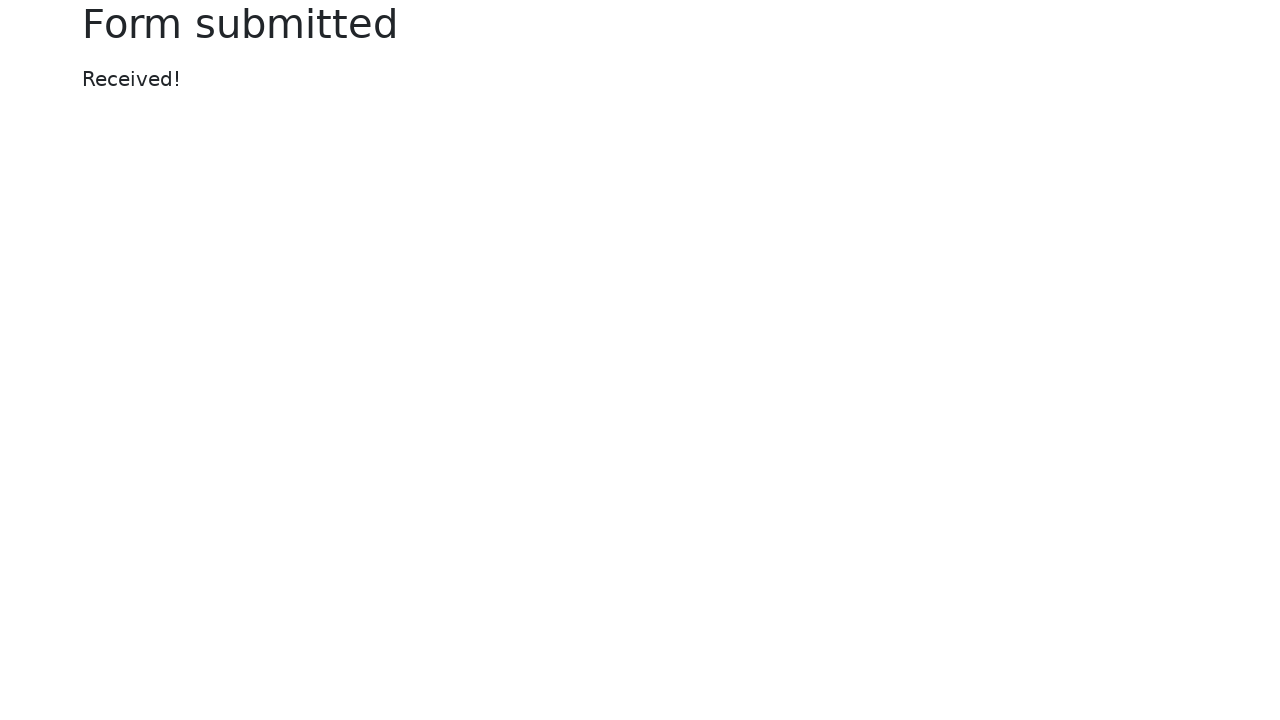

Waited for success message to appear
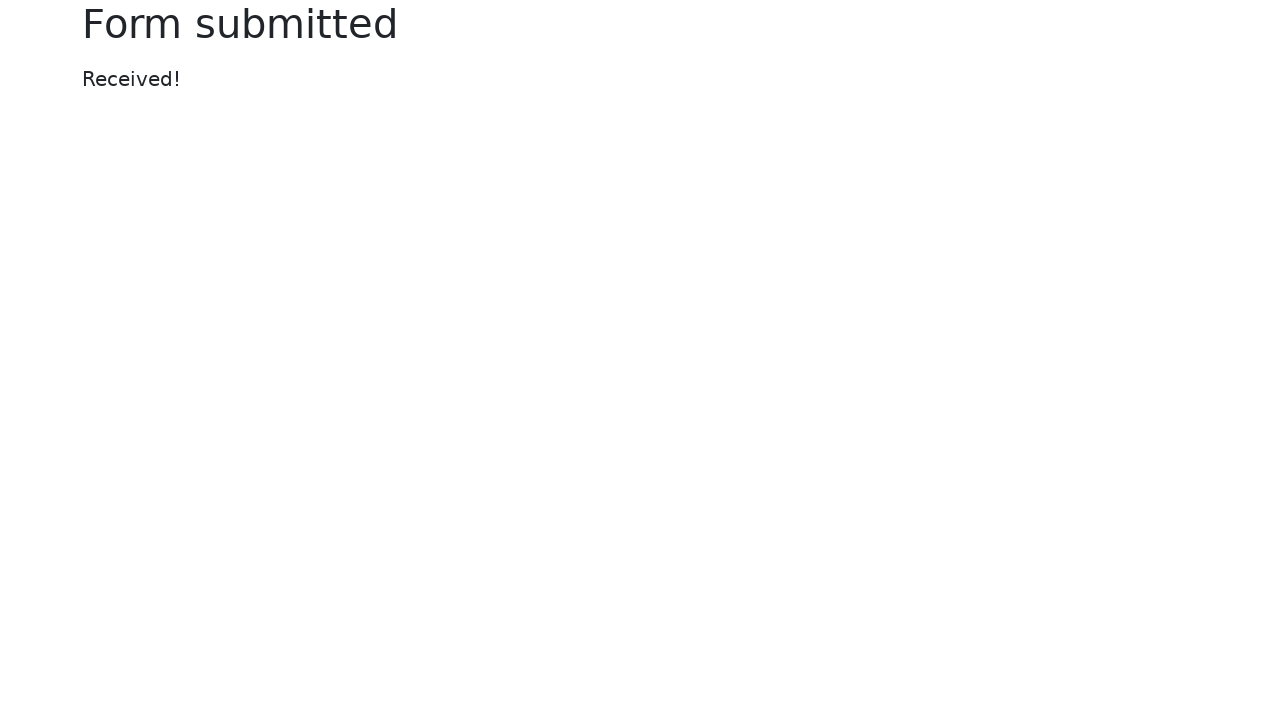

Located success message element
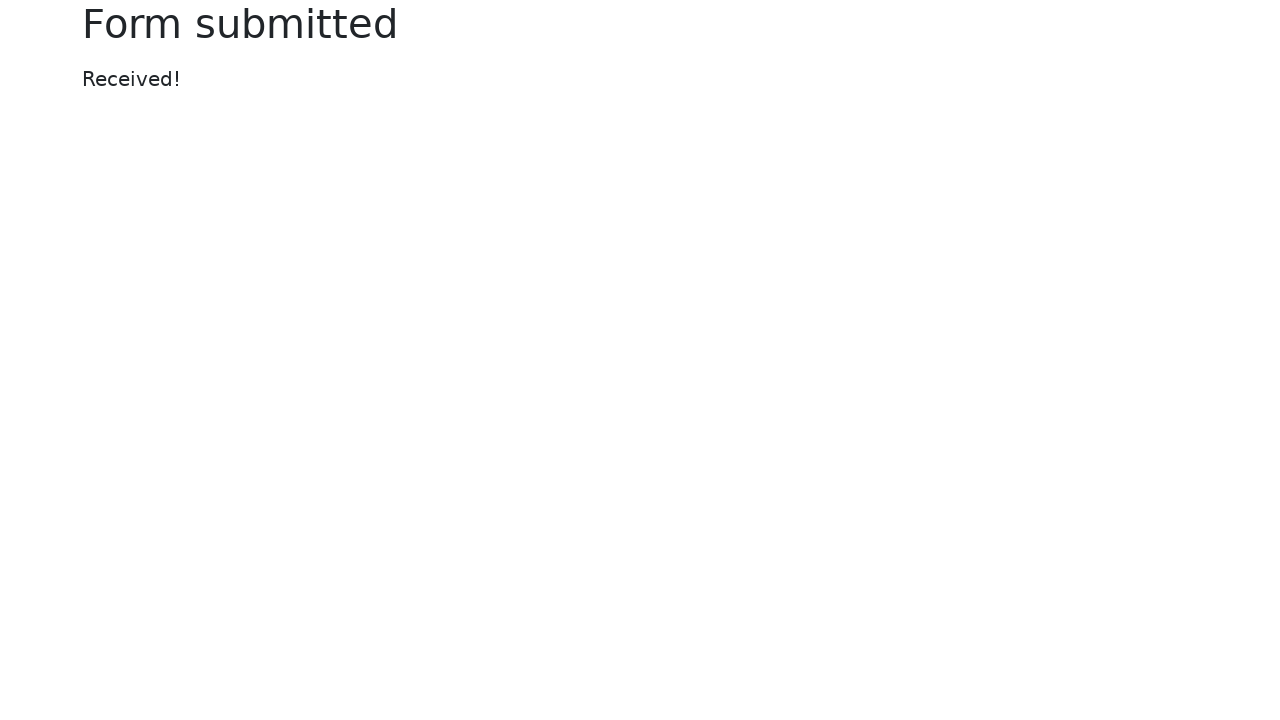

Verified success message displays 'Received!'
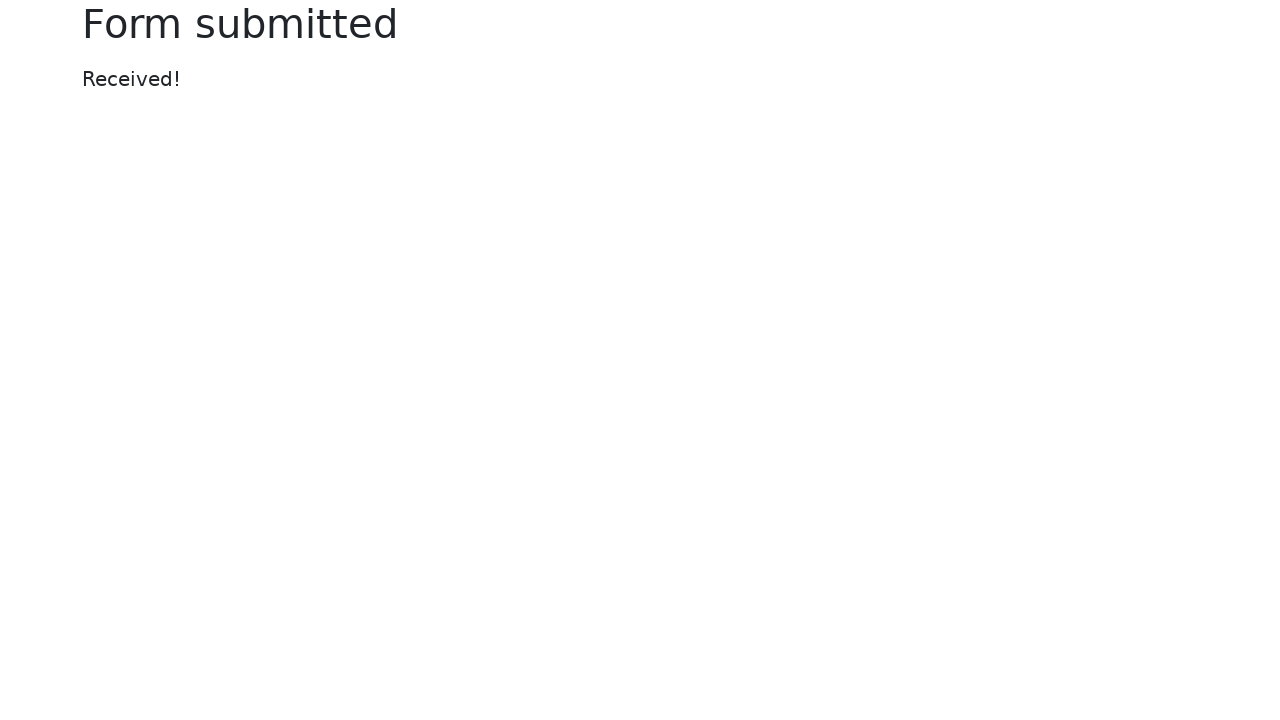

Retrieved current URL after form submission
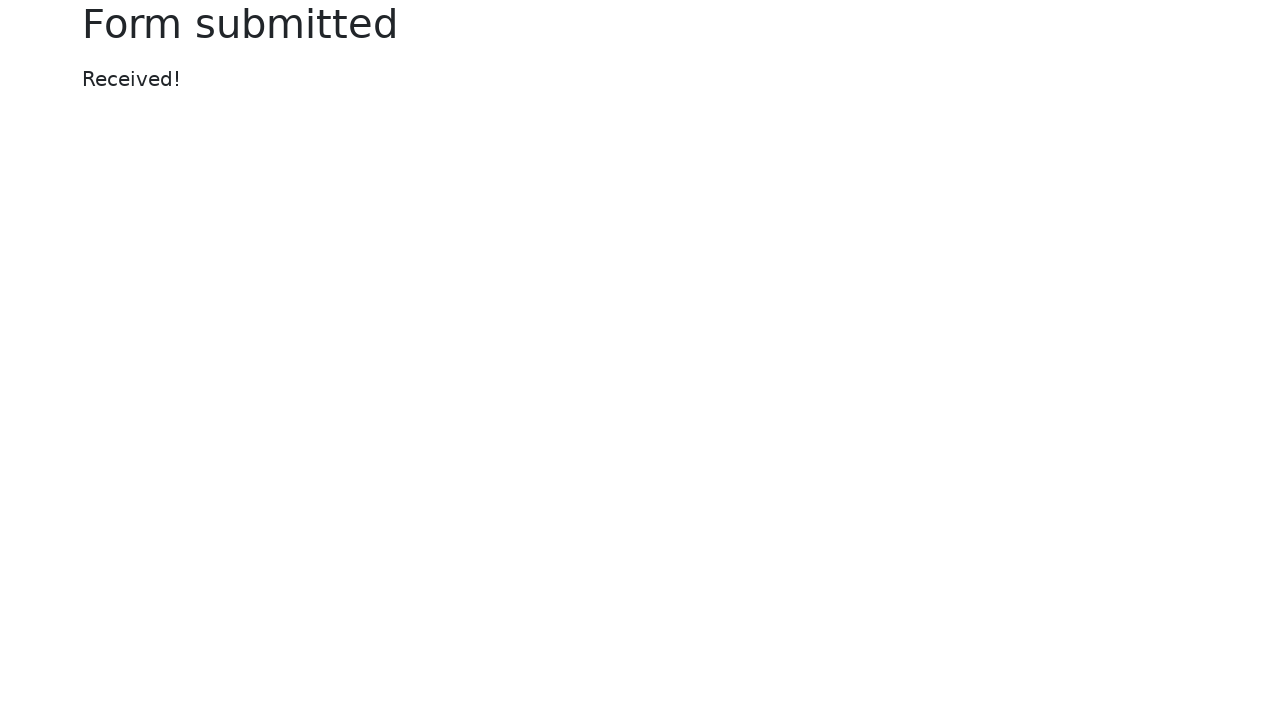

Verified form submission redirected to correct URL with submitted data
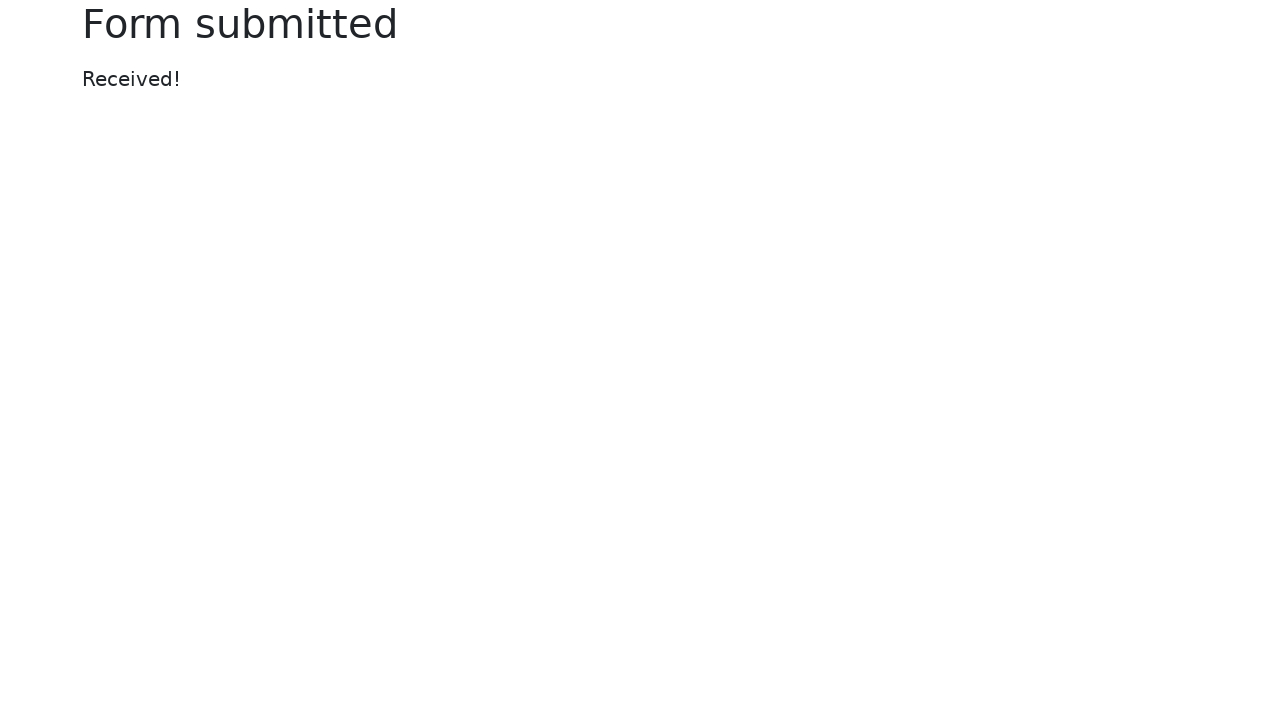

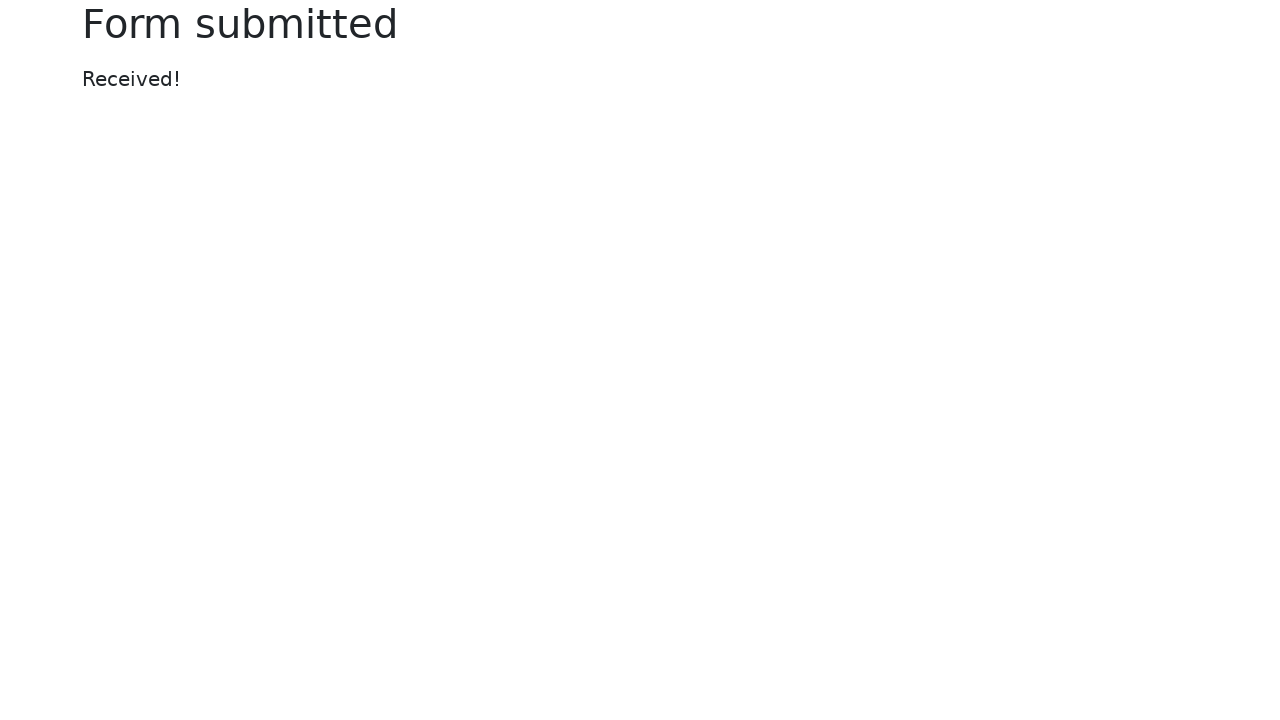